Tests typing functionality by navigating to the Green Kart site and typing "ca" in the search input field

Starting URL: https://rahulshettyacademy.com/seleniumPractise/

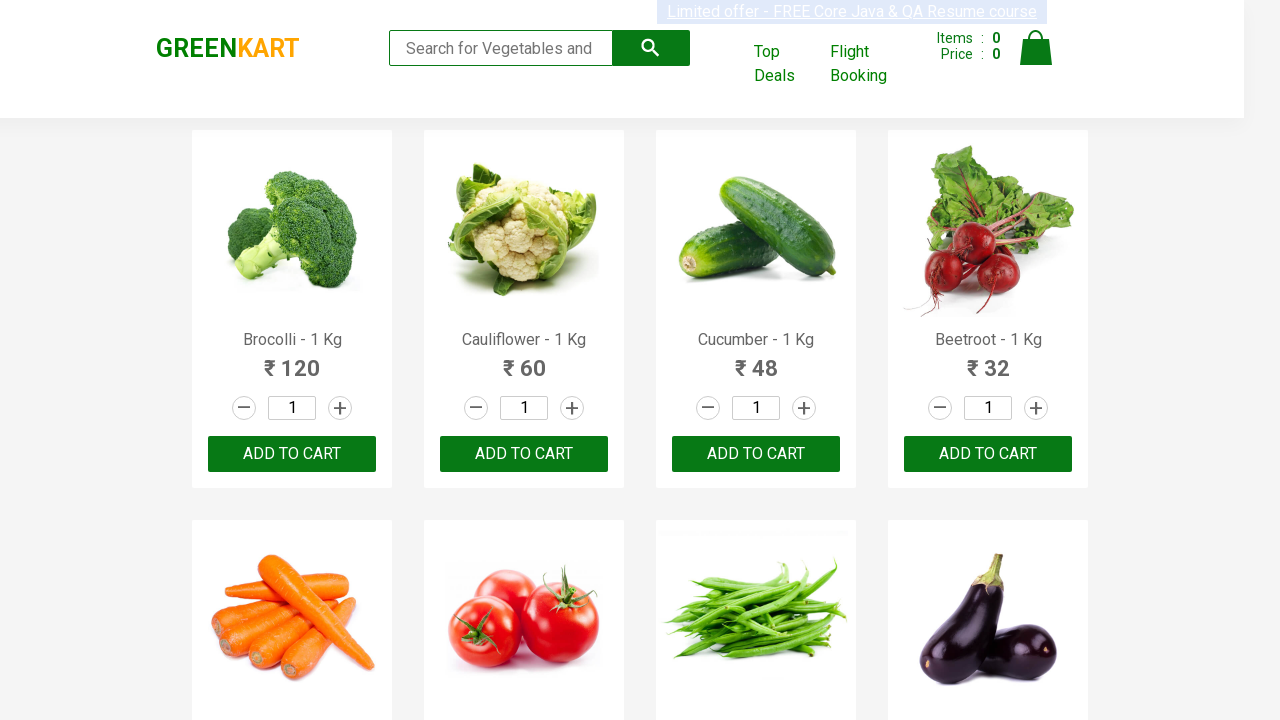

Typed 'ca' in the search keyword input field on .search-keyword
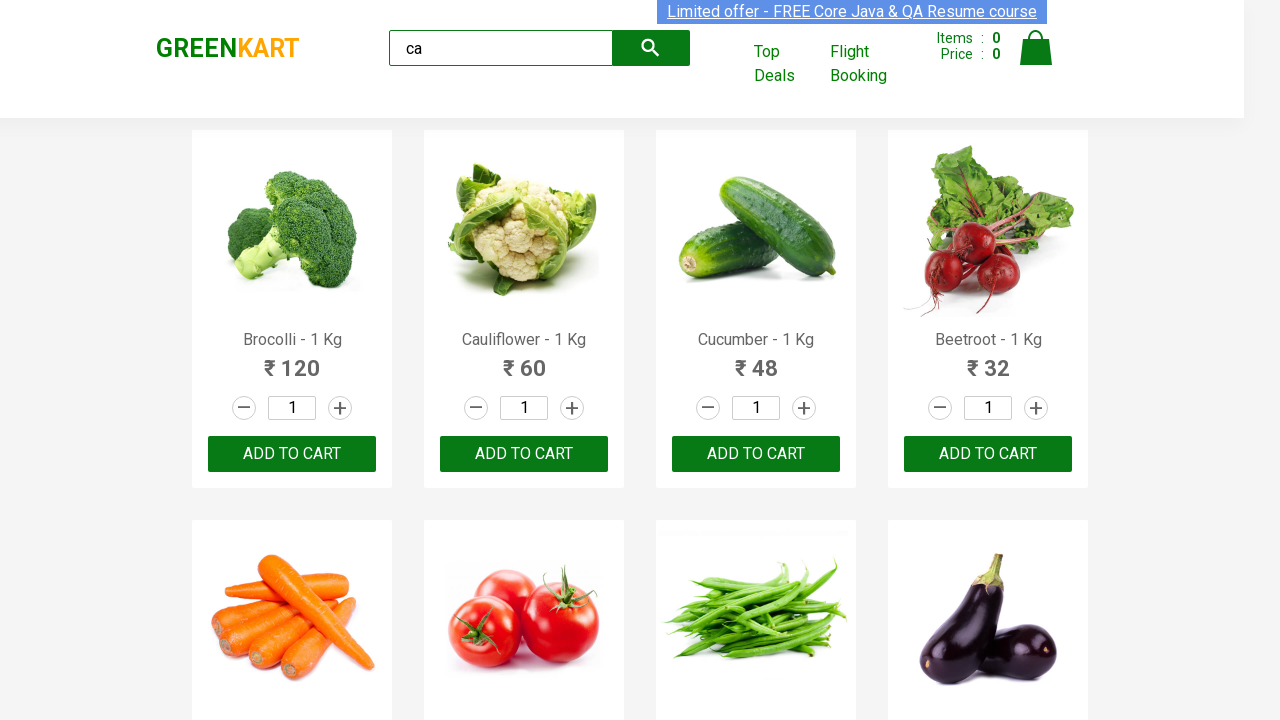

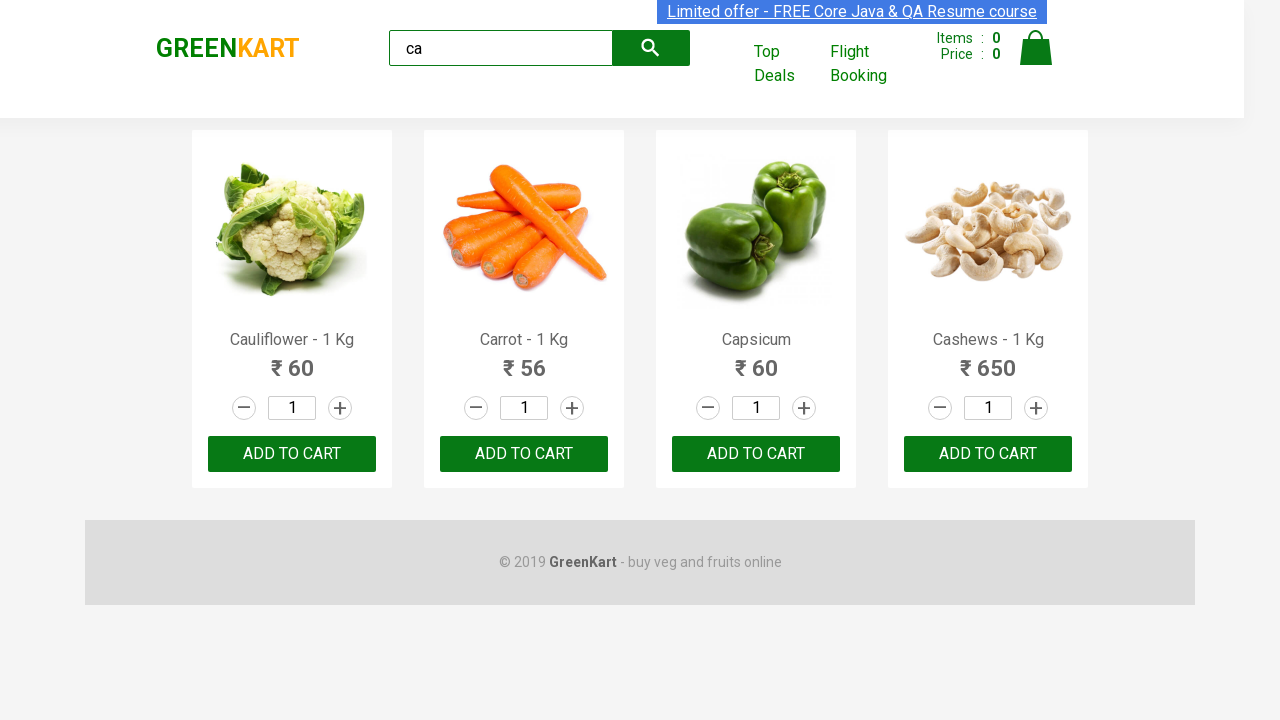